Tests normal data state by loading the page and verifying content renders correctly

Starting URL: https://ts-policy-watcher.vercel.app

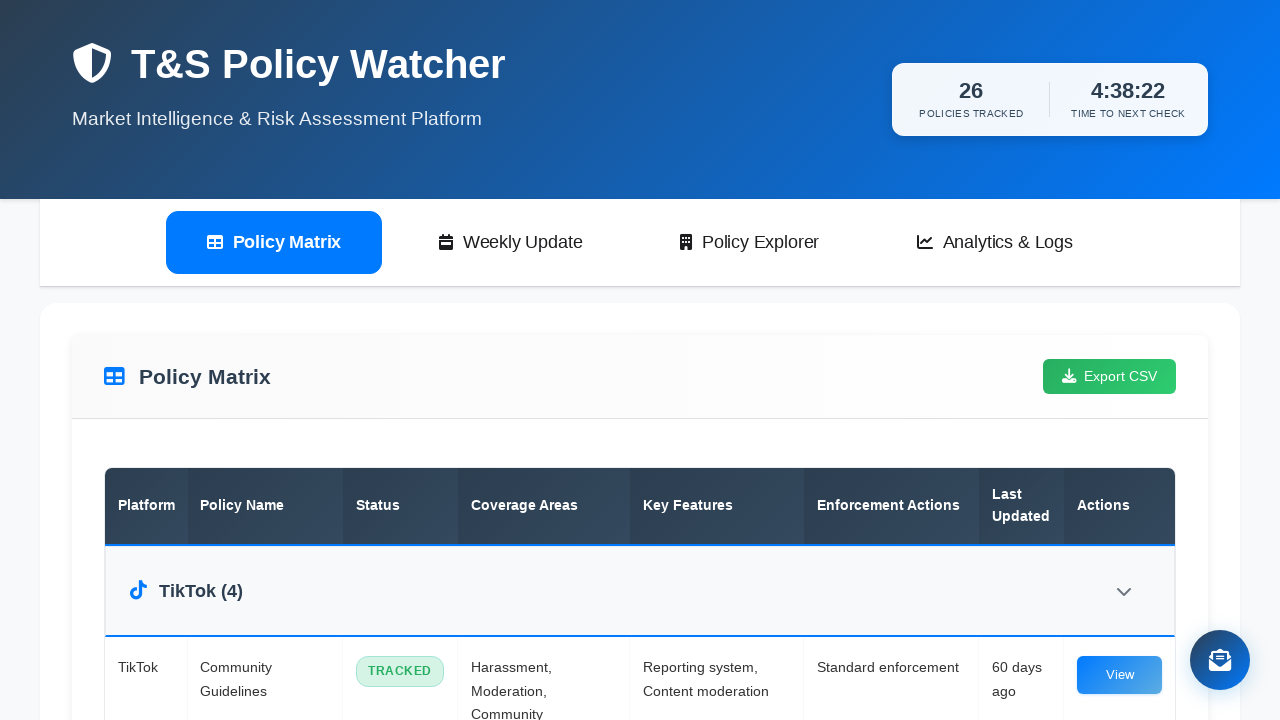

Set desktop viewport to 1920x1080
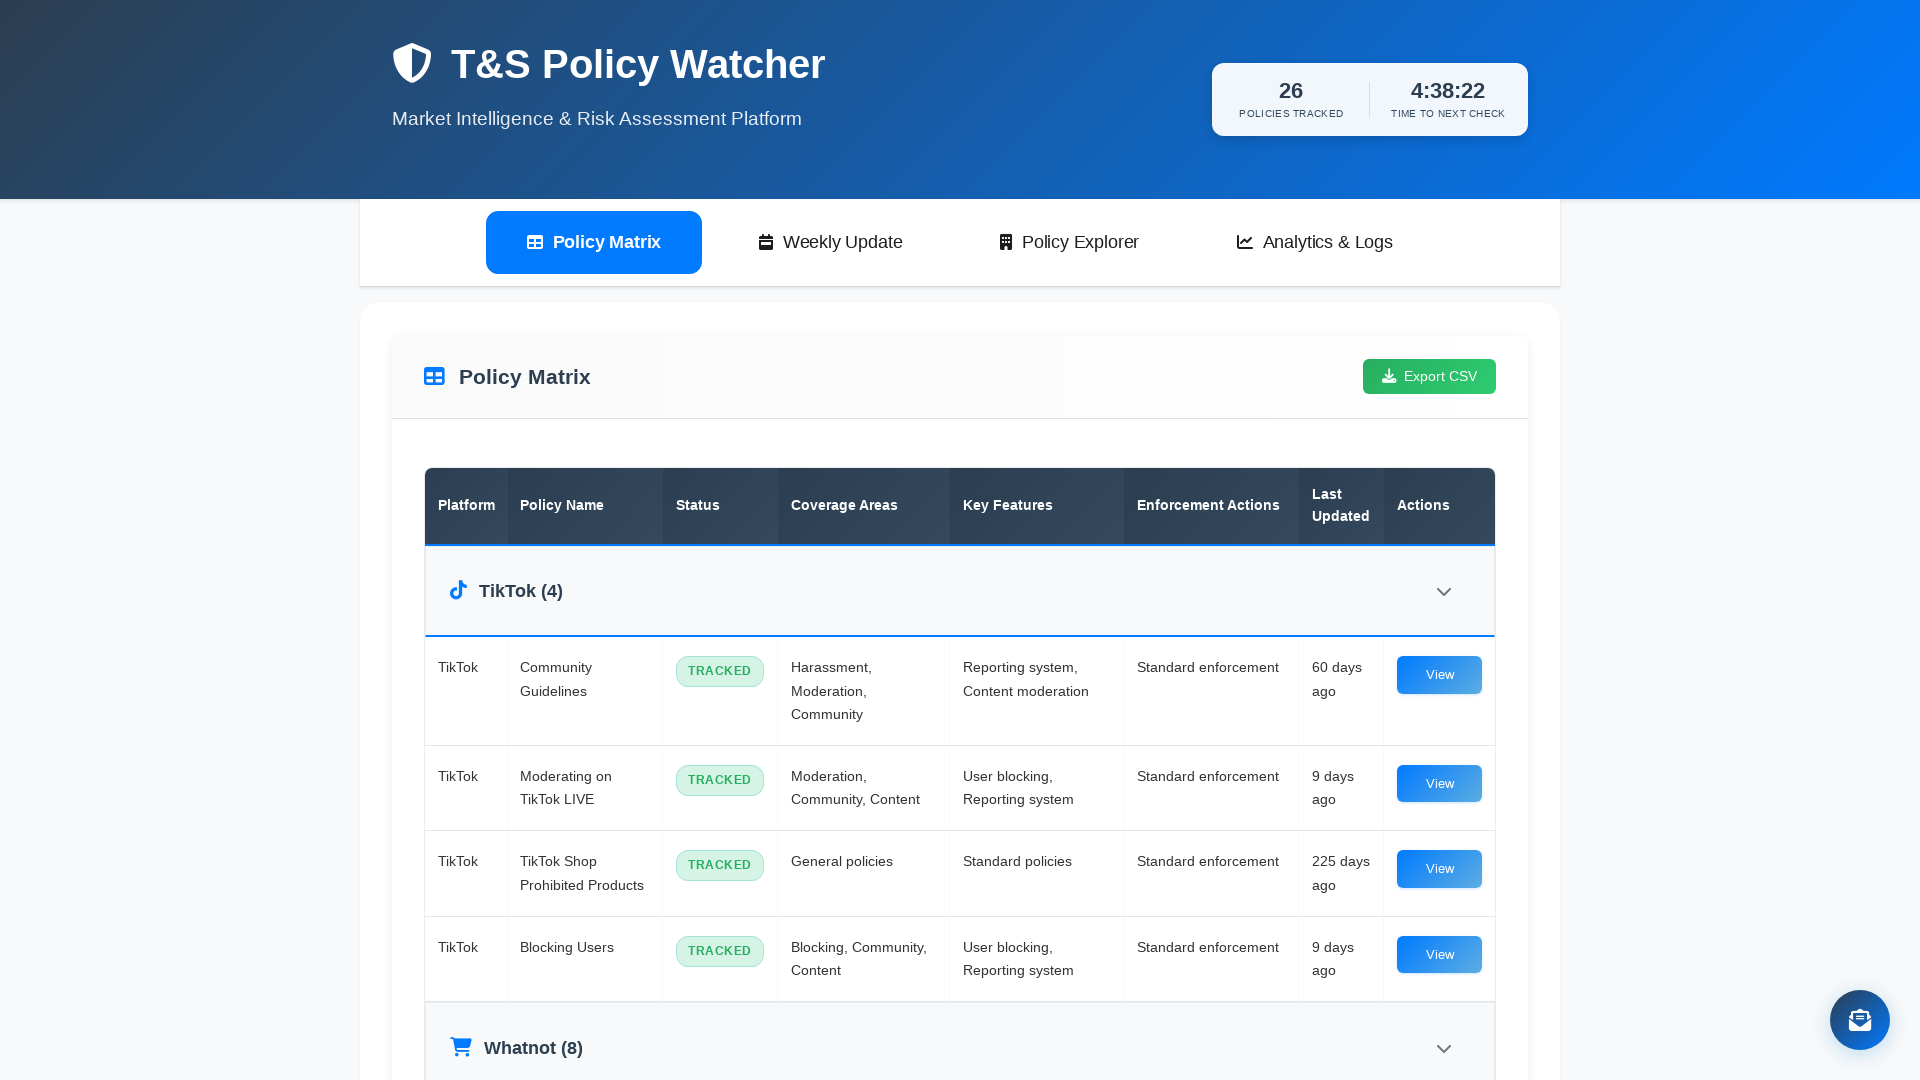

Disabled all animations and transitions
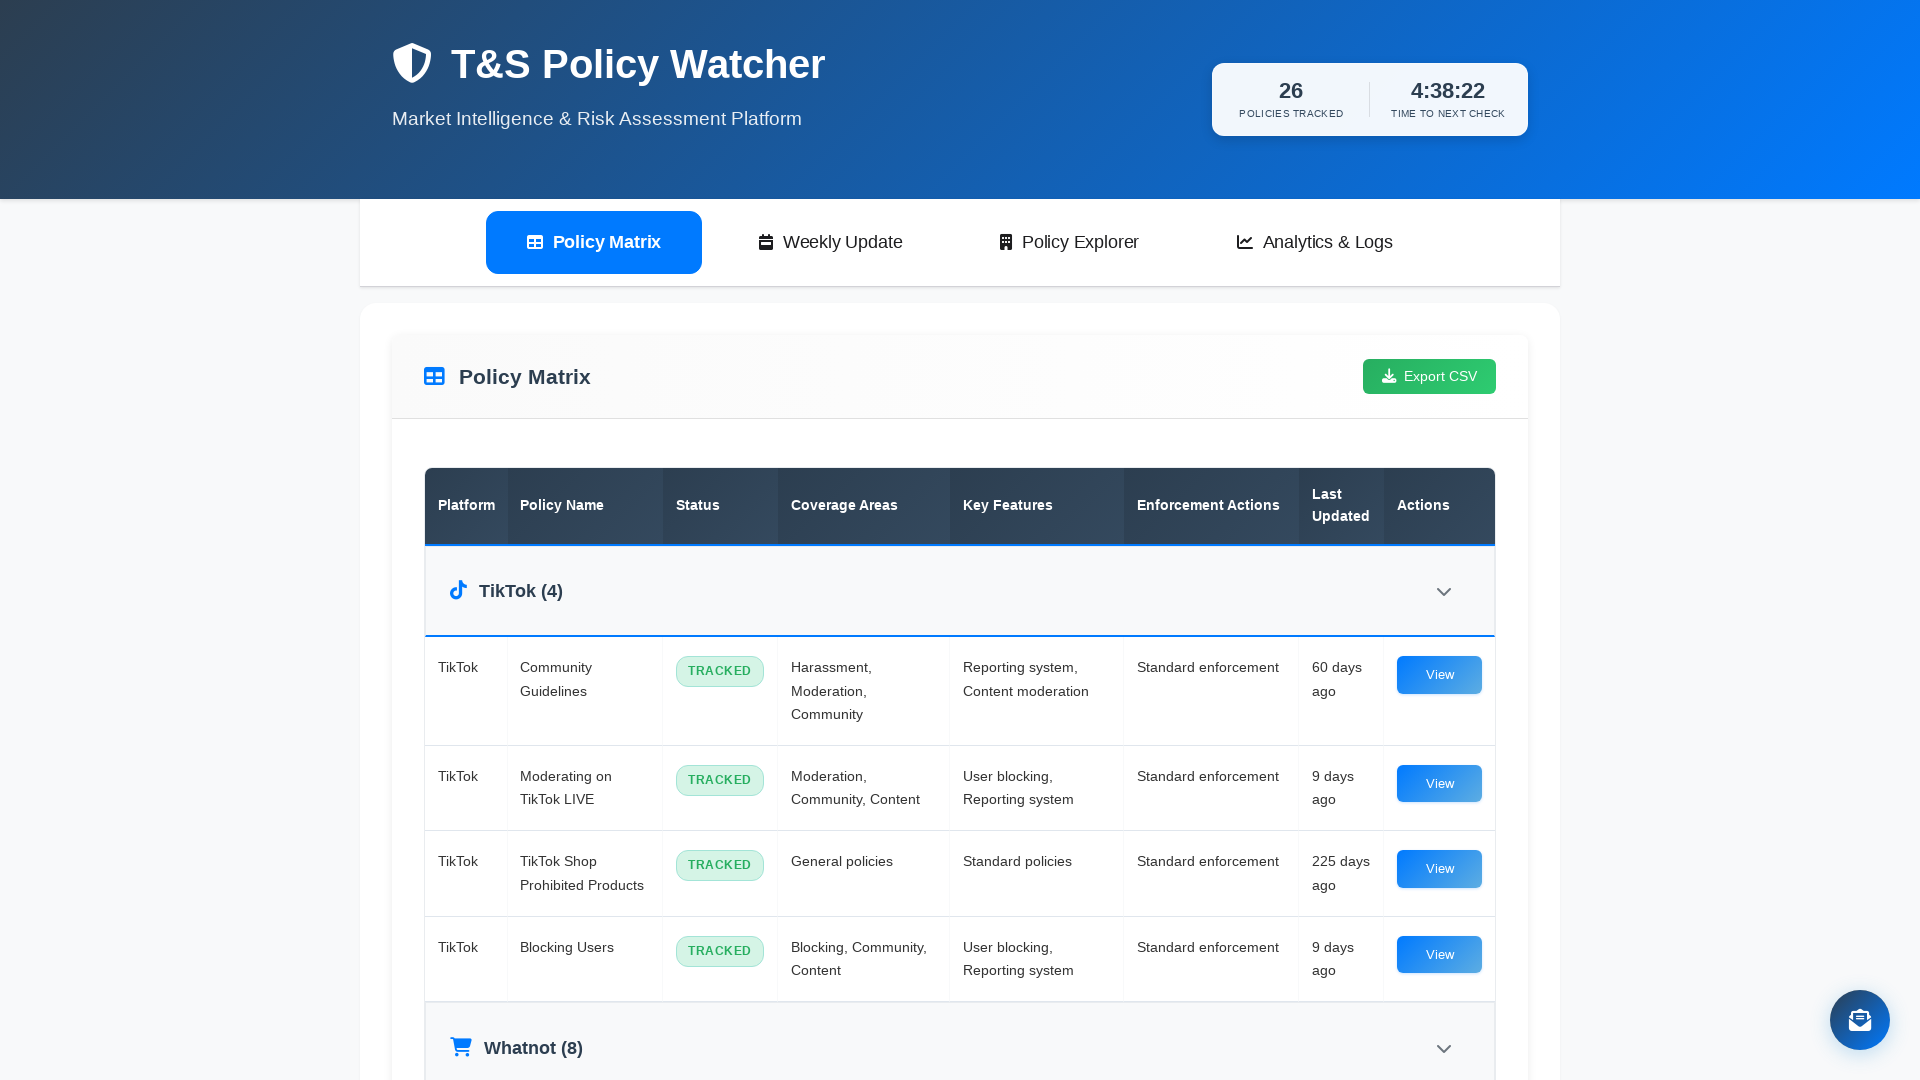

Waited for page to reach networkidle state
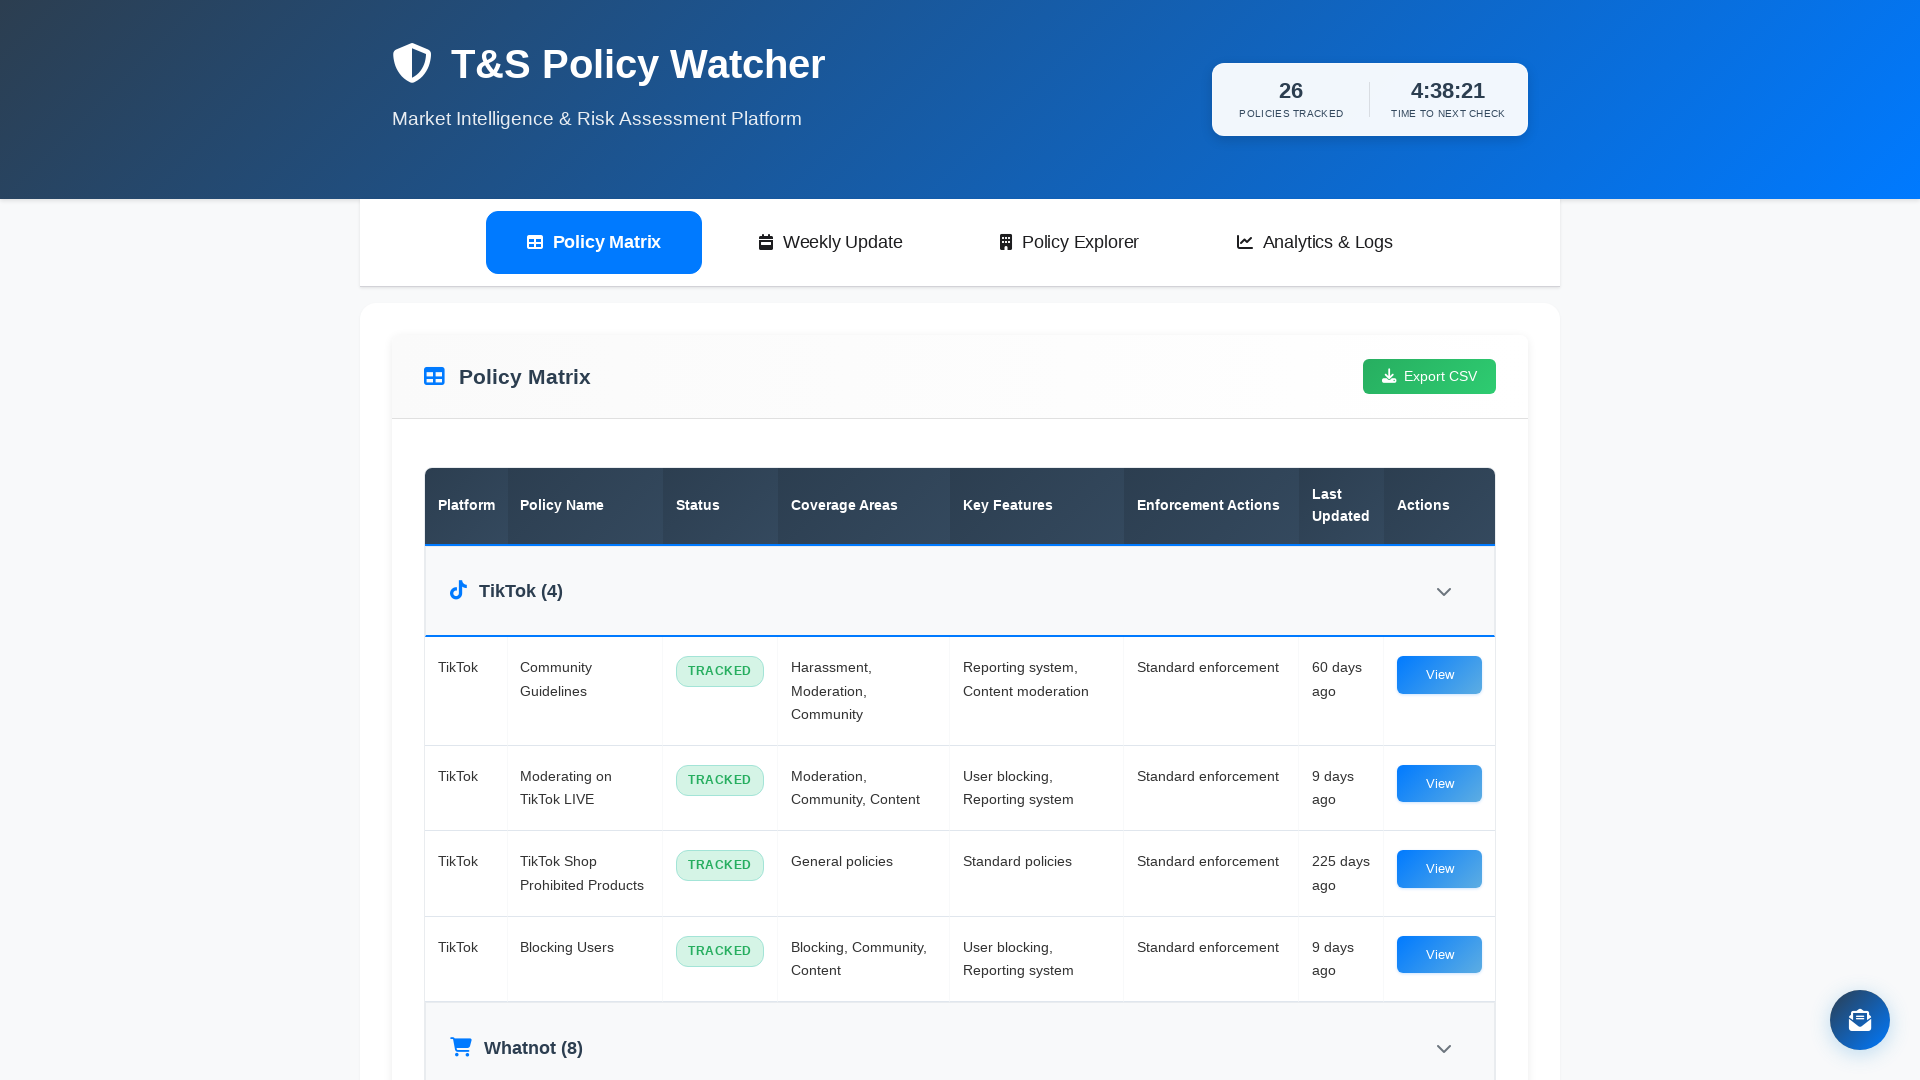

Verified header total policies element loaded
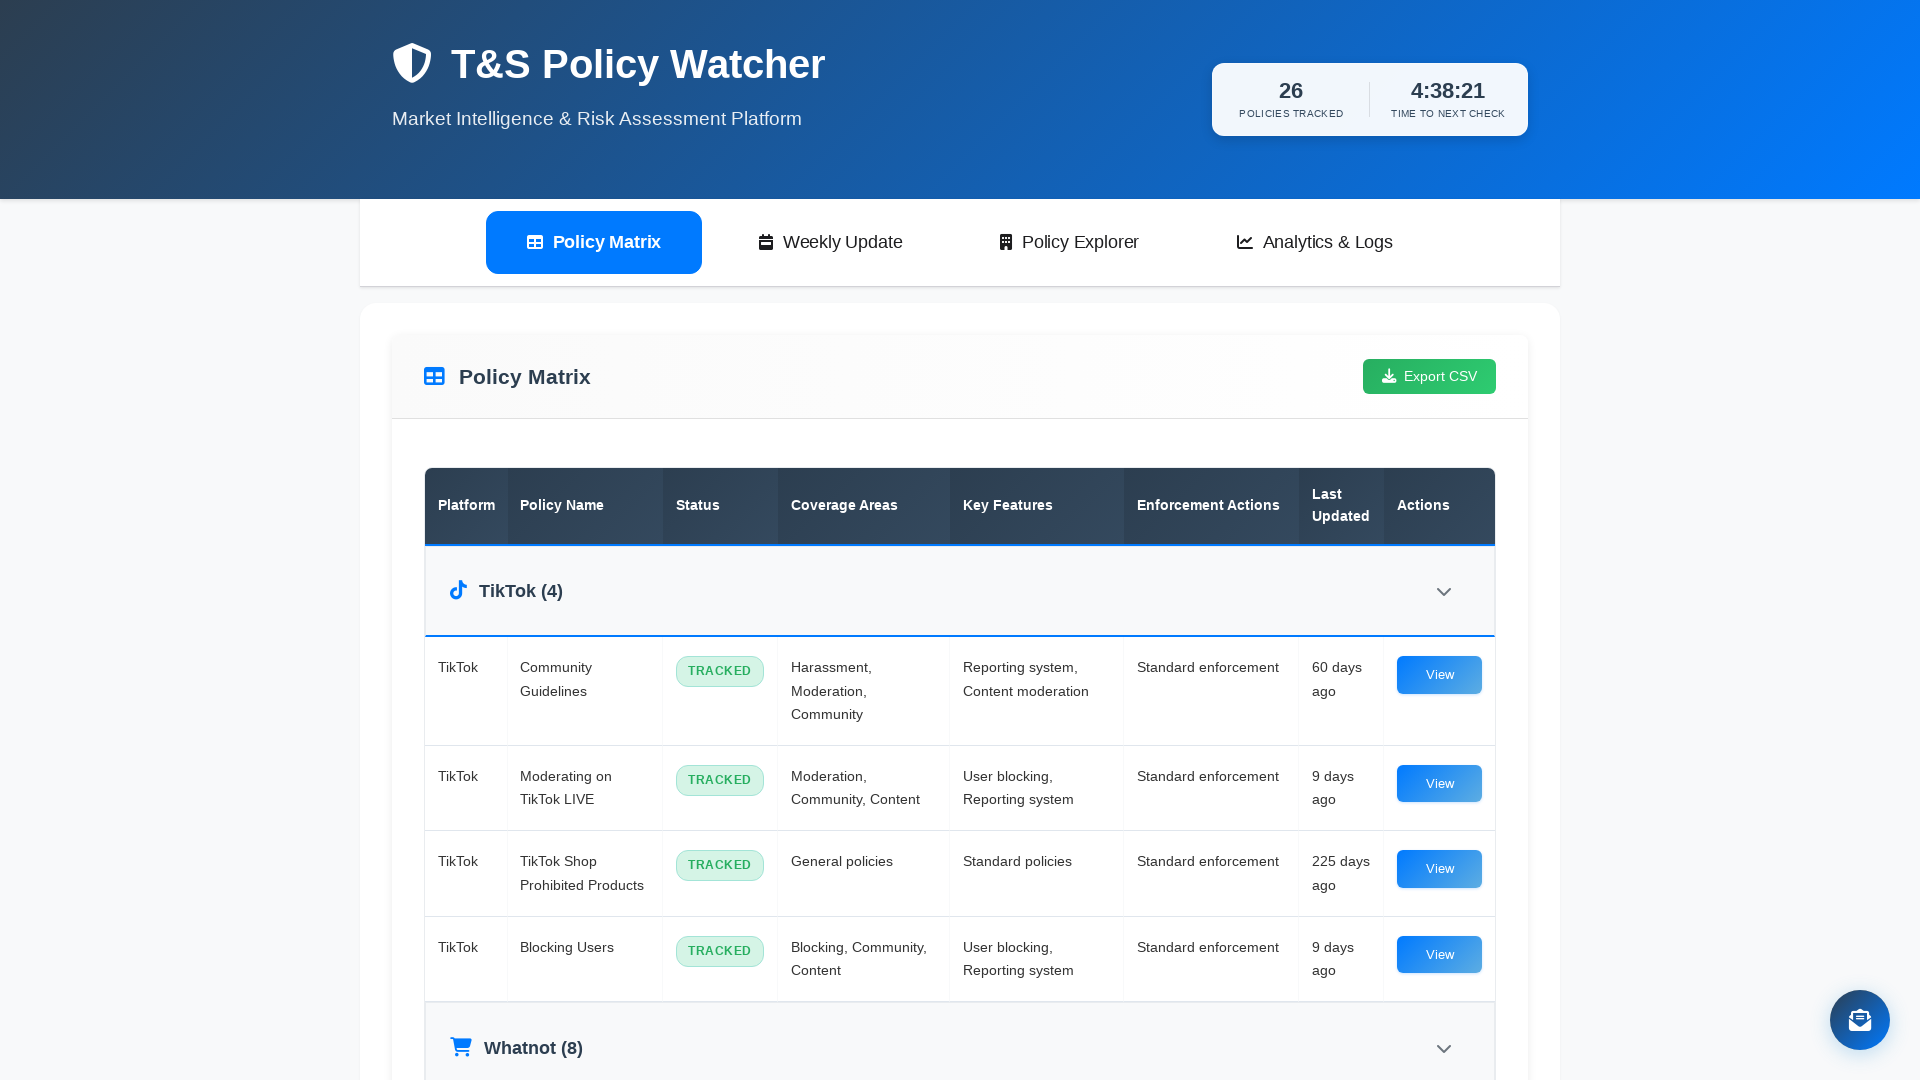

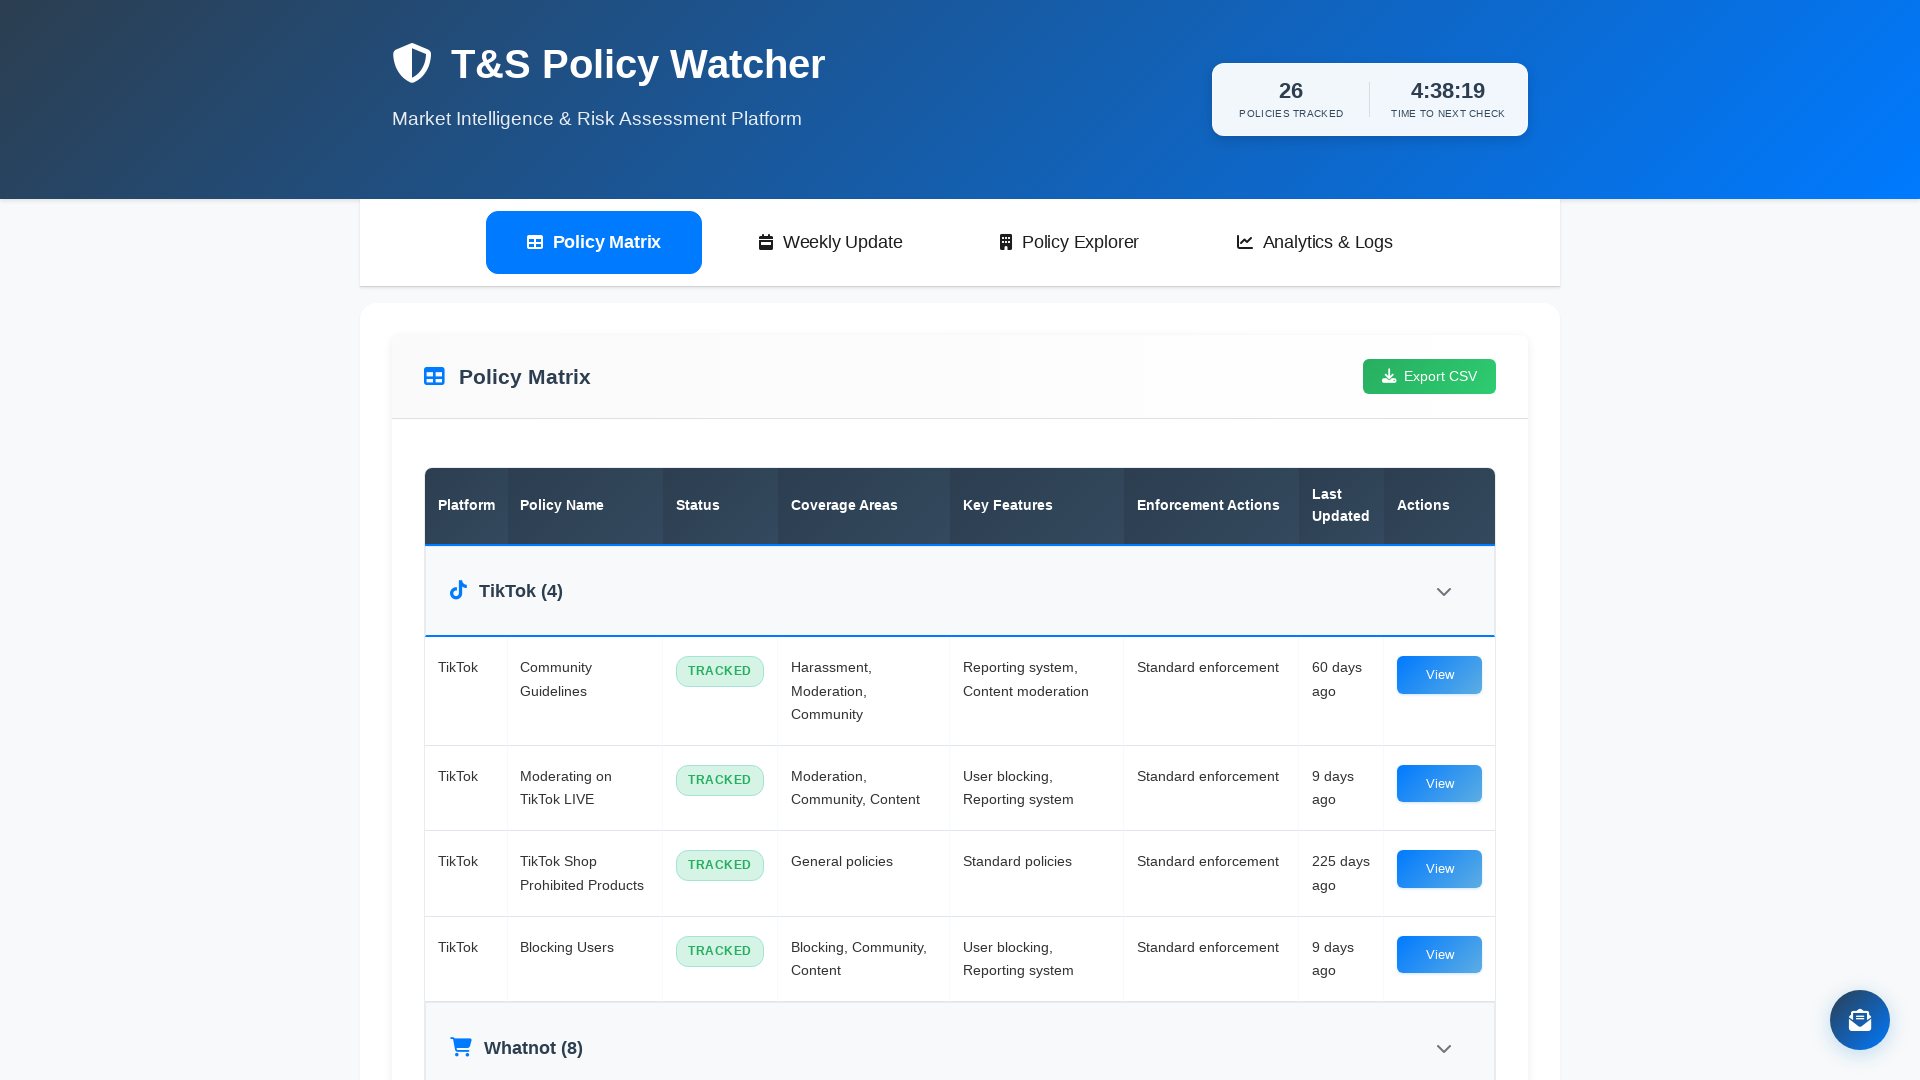